Navigates to a demo practice form and locates the first name input field to verify it exists and retrieve its class attribute value for inspection purposes.

Starting URL: https://demoqa.com/automation-practice-form

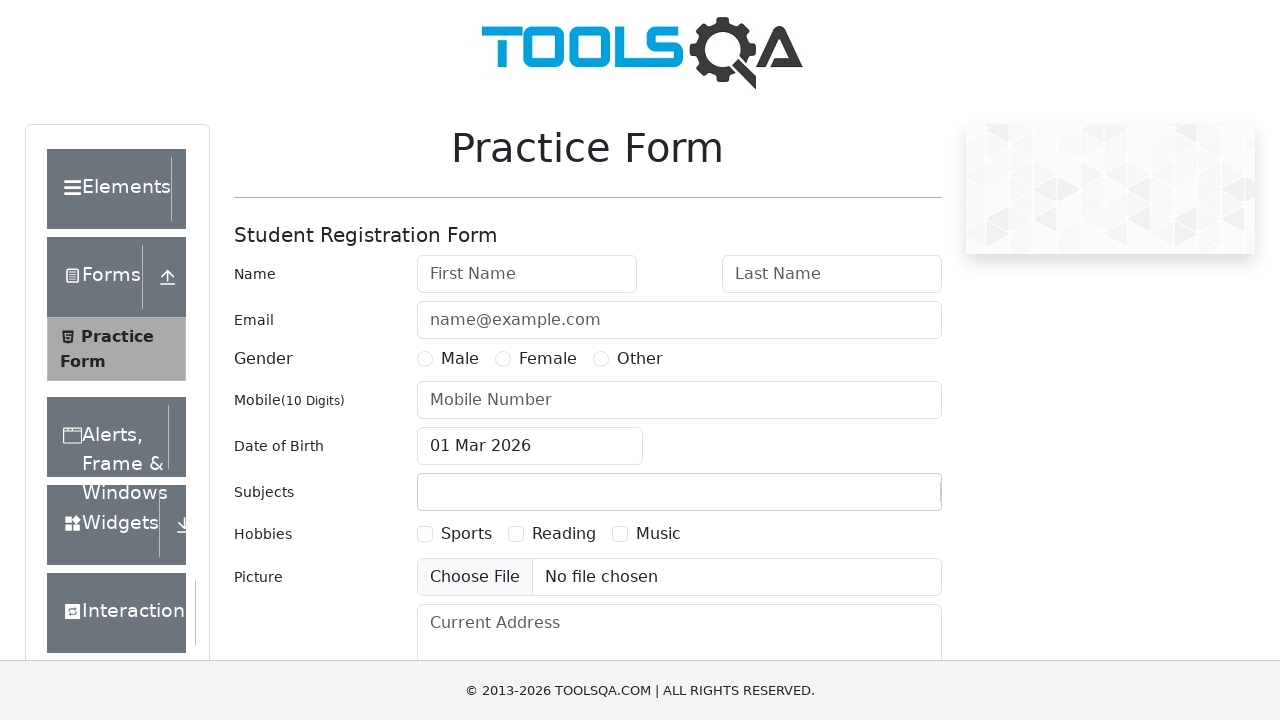

Navigated to demo practice form at https://demoqa.com/automation-practice-form
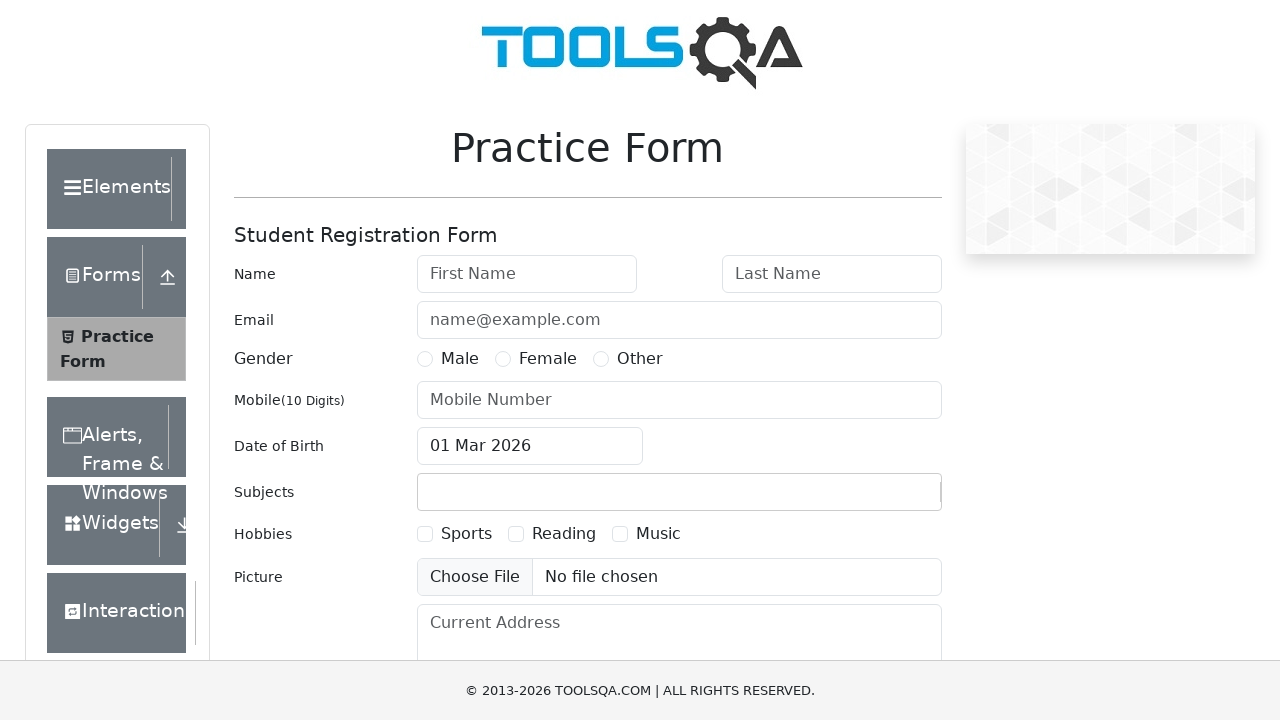

Located first name input field by ID selector #firstName
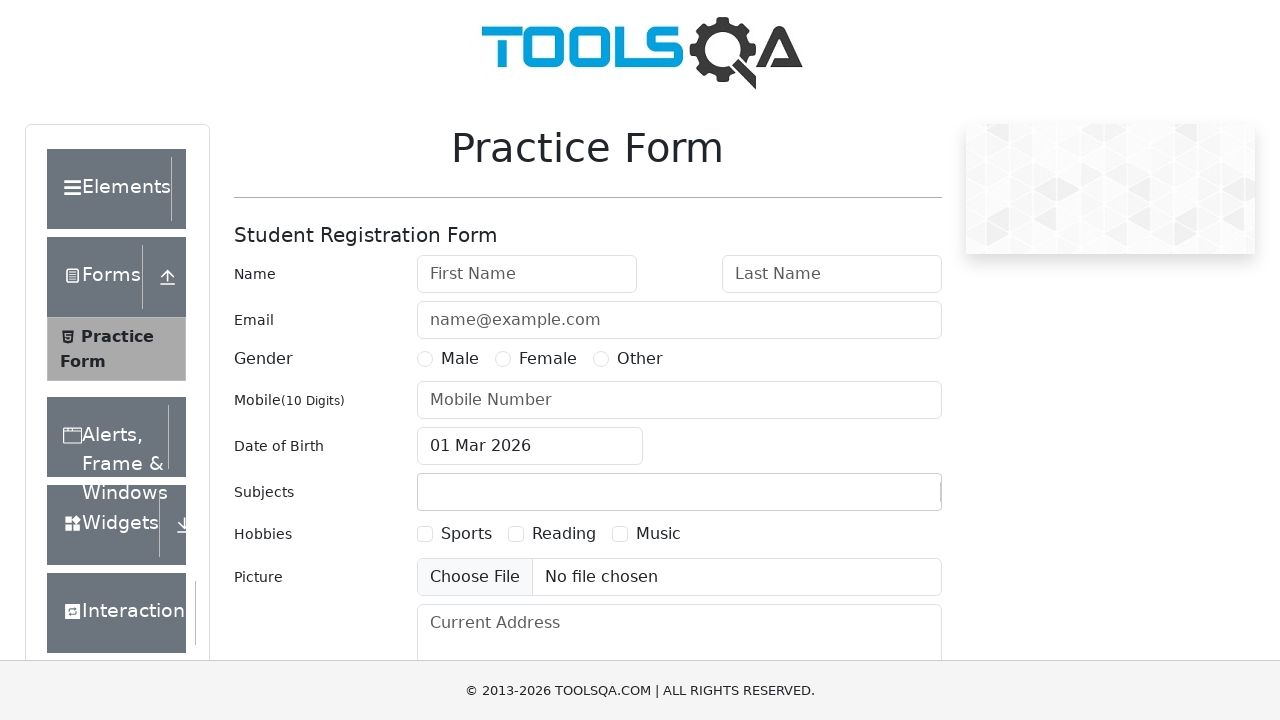

Waited for first name input field to become visible
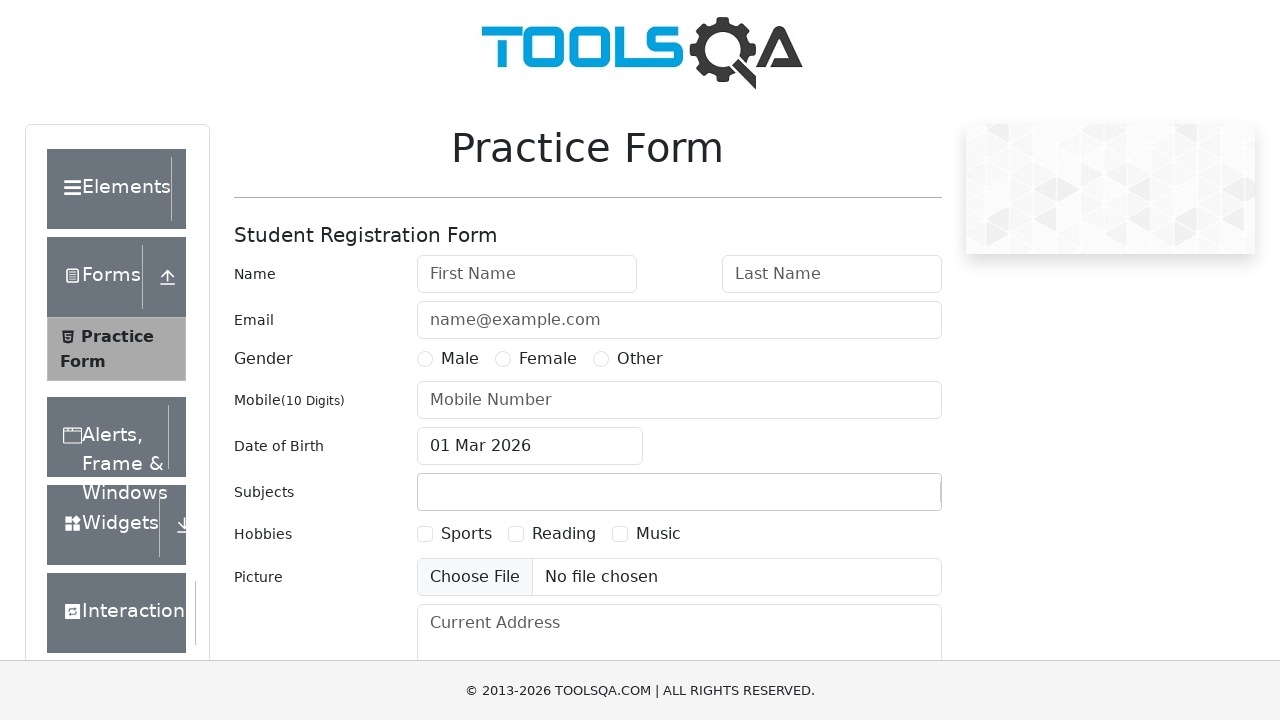

Retrieved class attribute value: ' mr-sm-2 form-control'
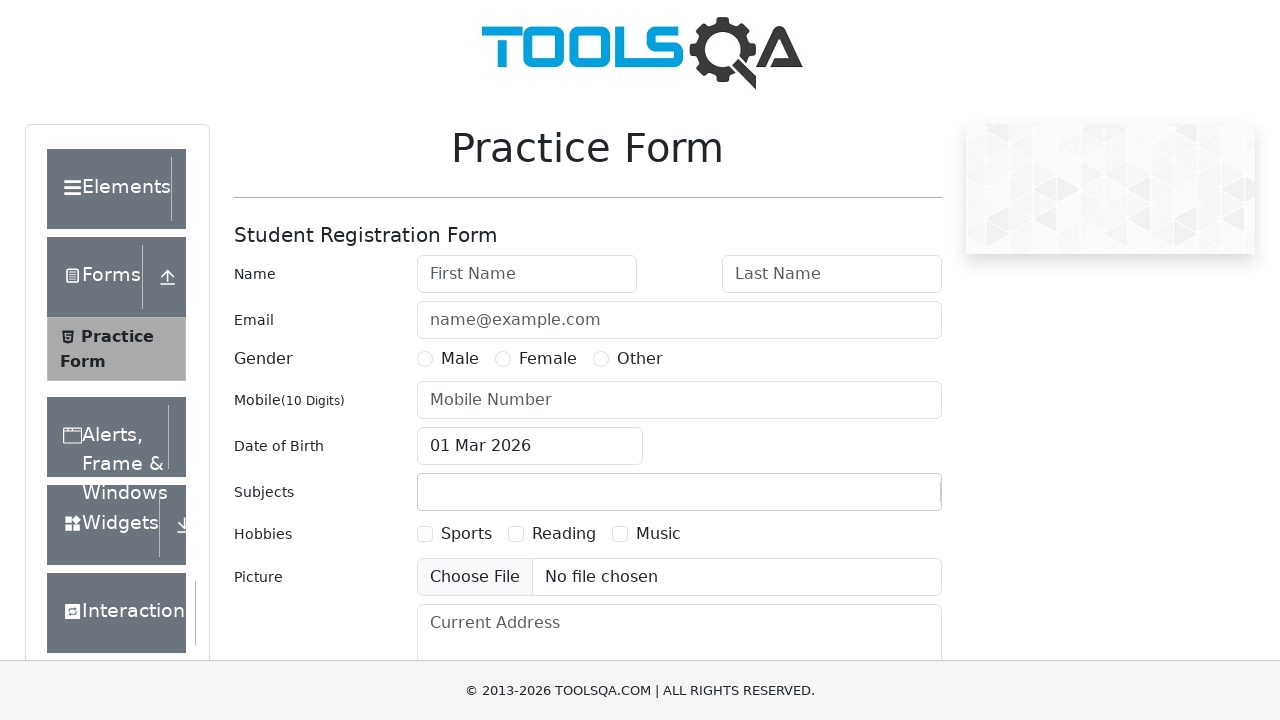

Verified that first name input field has a class attribute
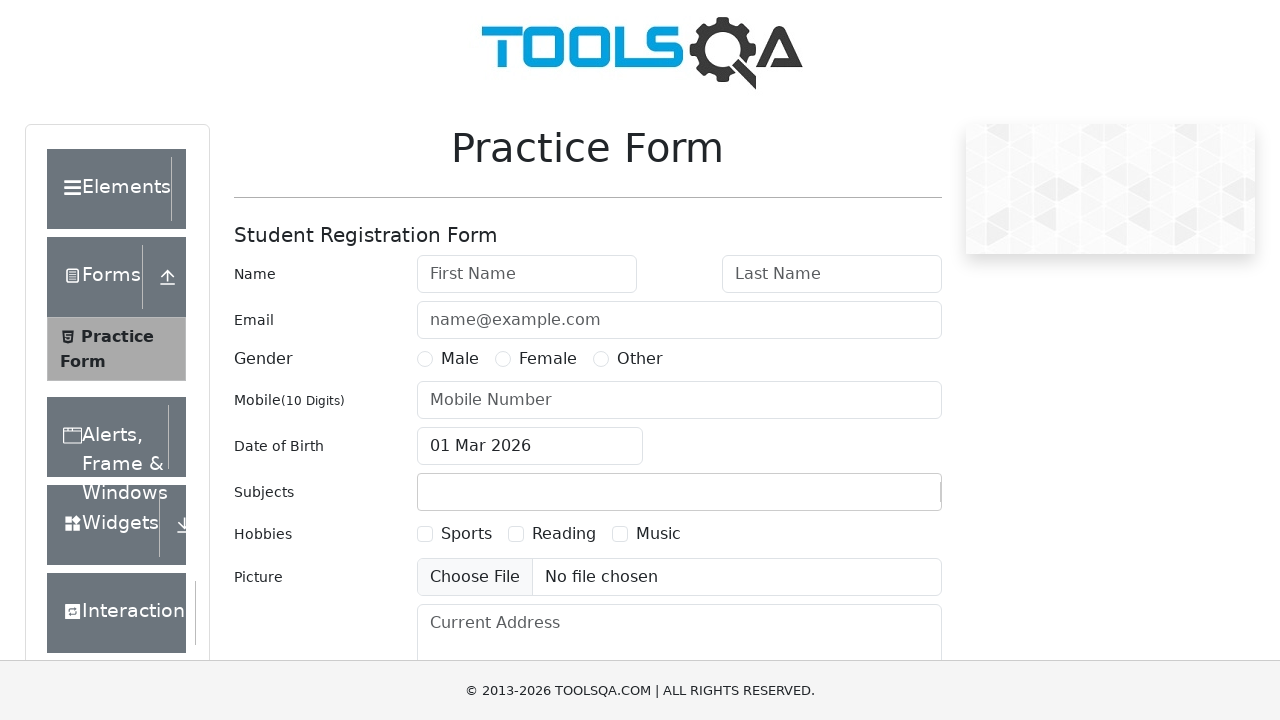

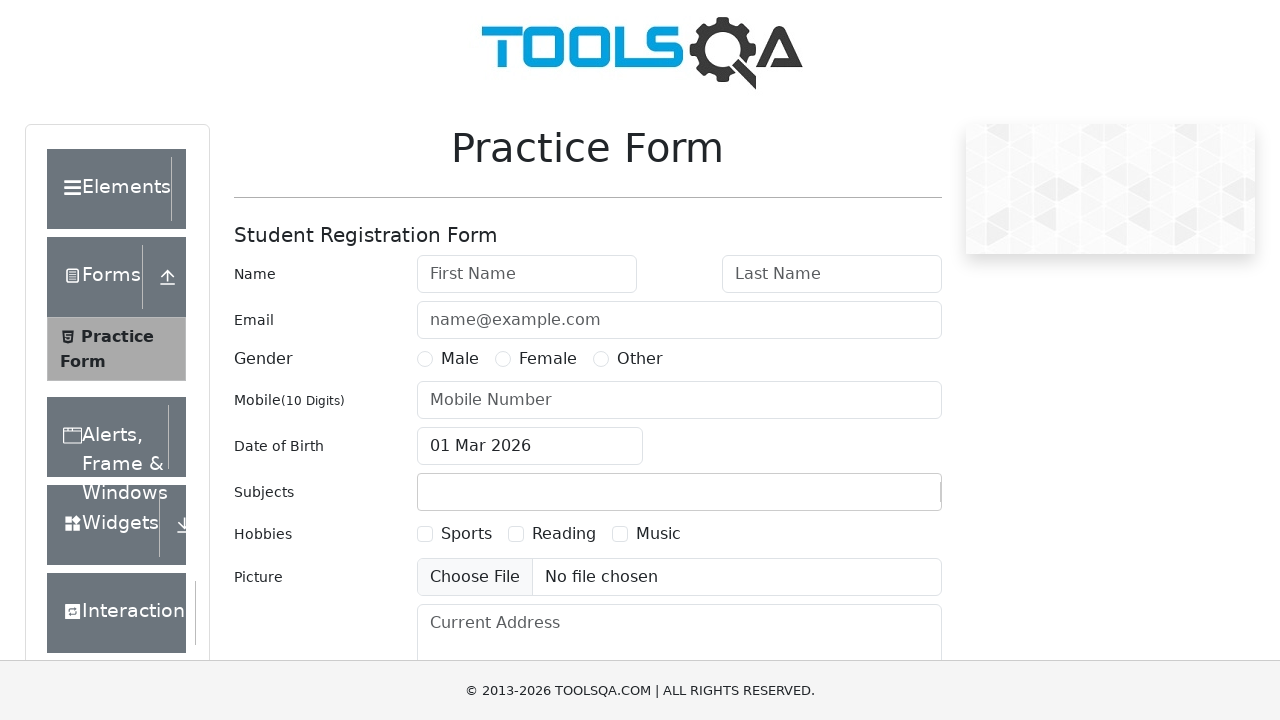